Tests dynamic element addition by clicking the "Add Element" button multiple times and verifying the created elements

Starting URL: http://the-internet.herokuapp.com/add_remove_elements/

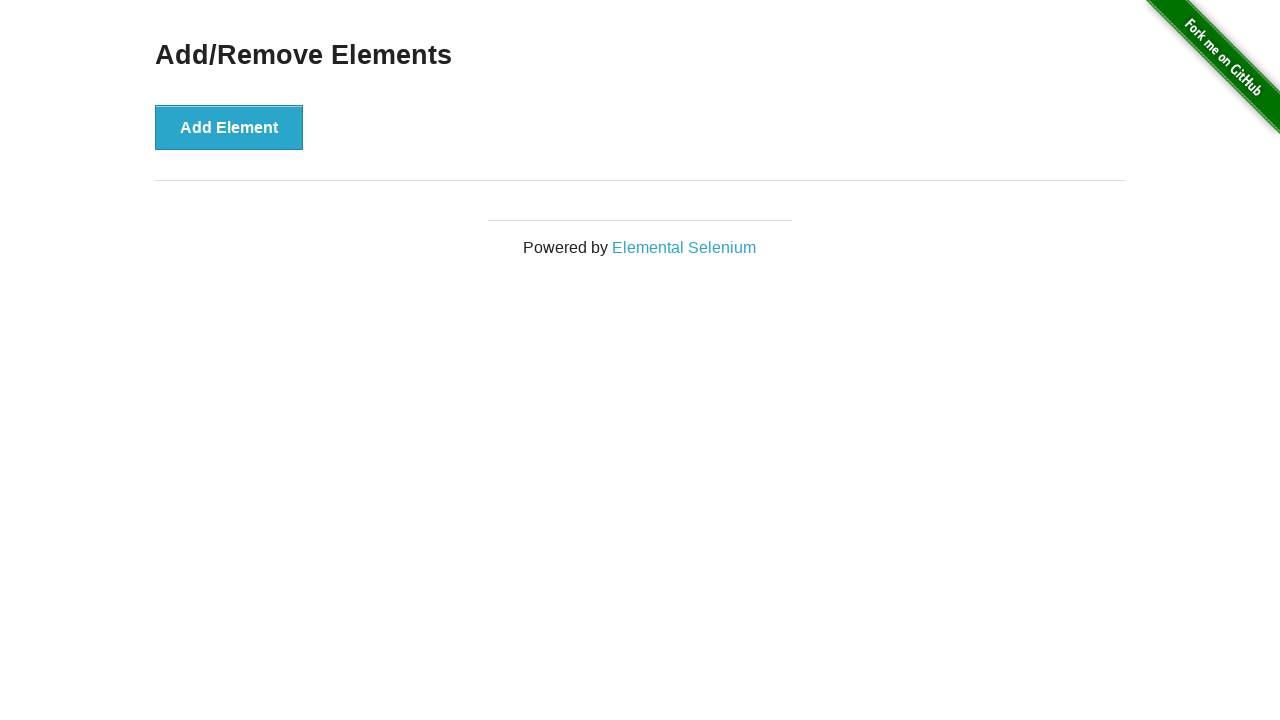

Clicked 'Add Element' button (iteration 1/5) at (229, 127) on button
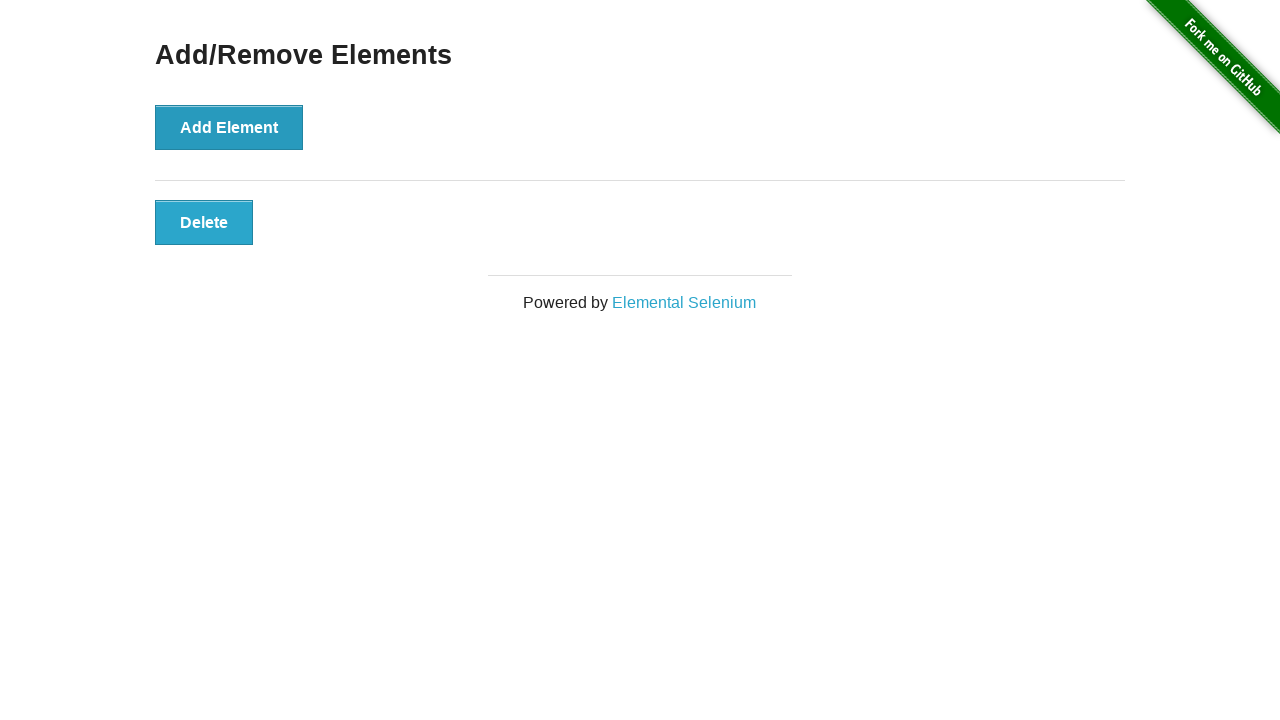

Clicked 'Add Element' button (iteration 2/5) at (229, 127) on button
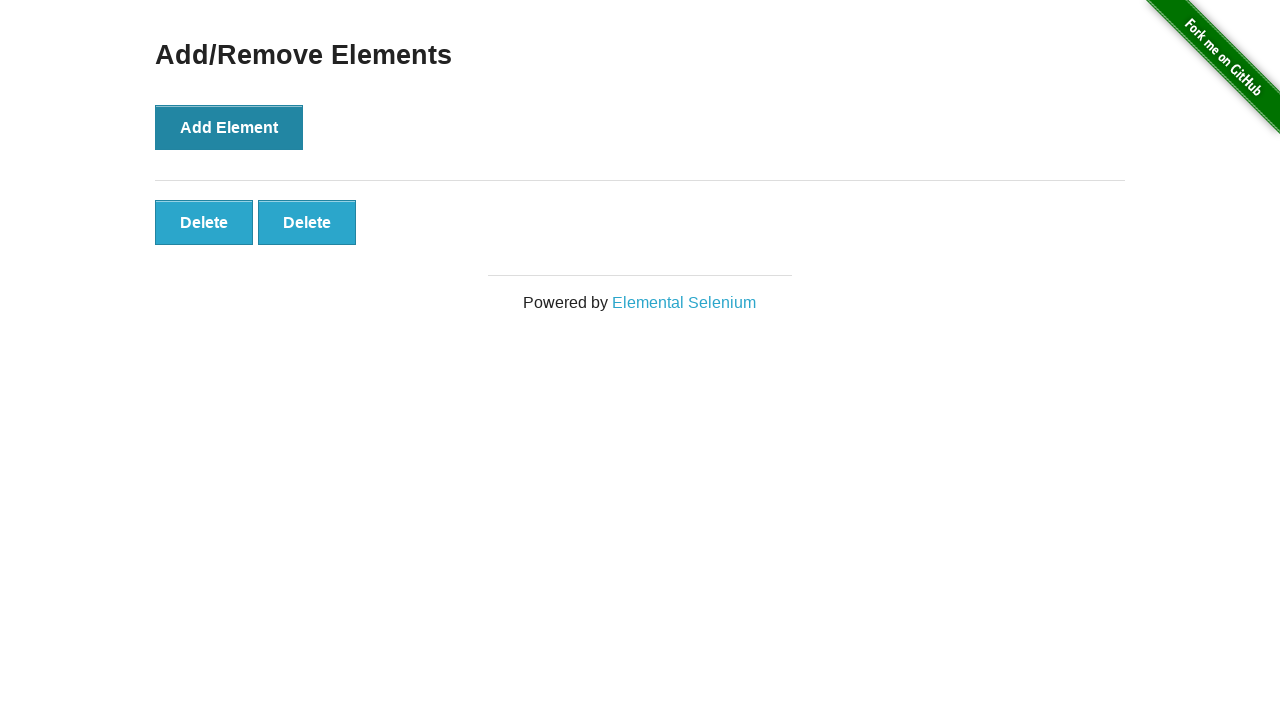

Clicked 'Add Element' button (iteration 3/5) at (229, 127) on button
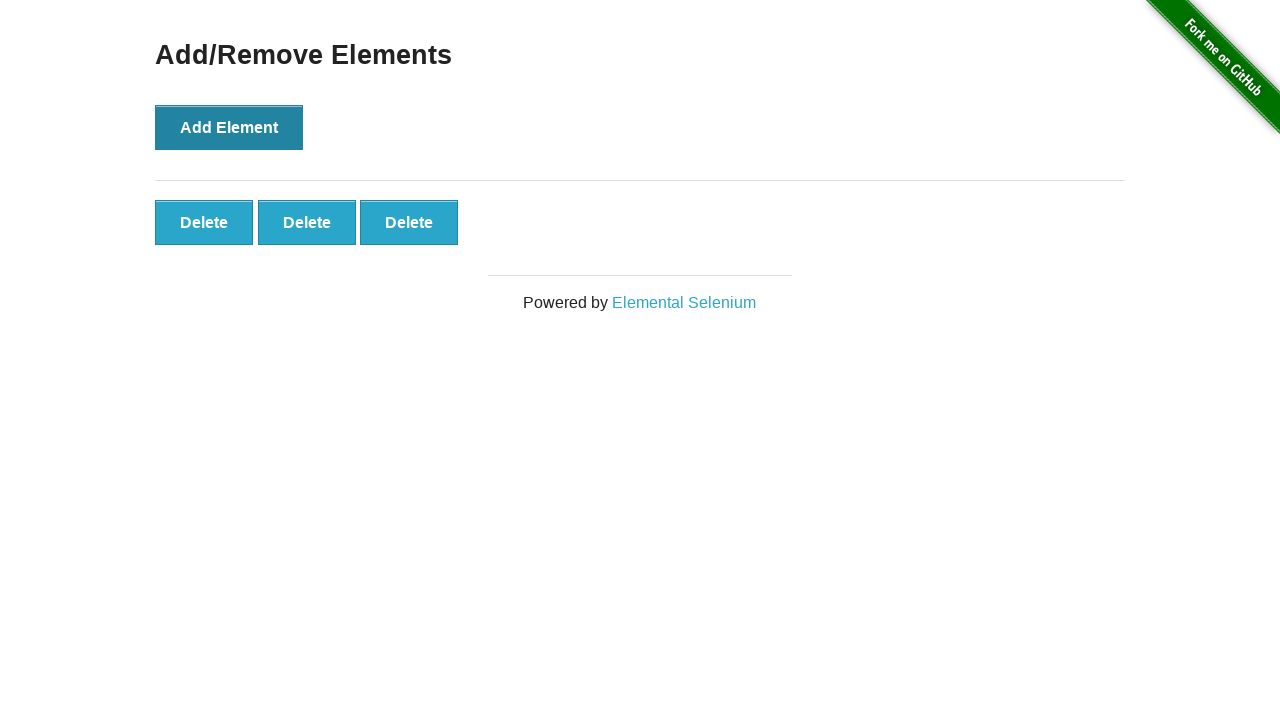

Clicked 'Add Element' button (iteration 4/5) at (229, 127) on button
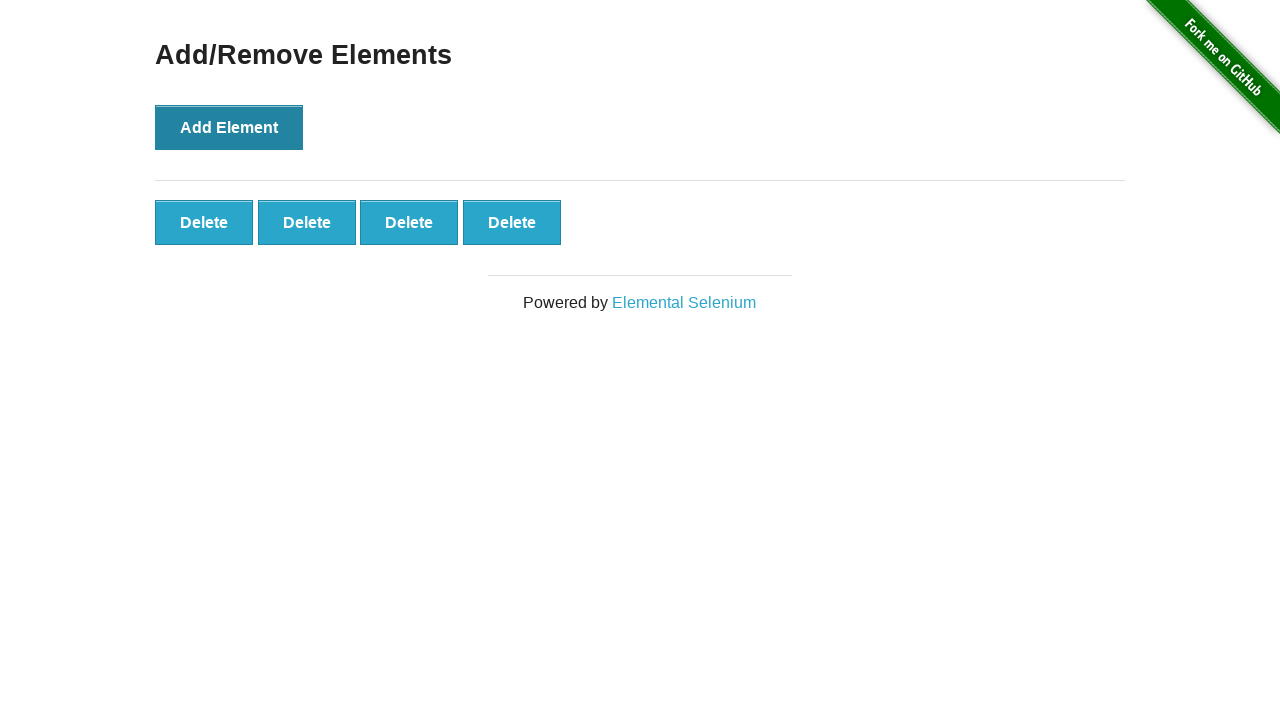

Clicked 'Add Element' button (iteration 5/5) at (229, 127) on button
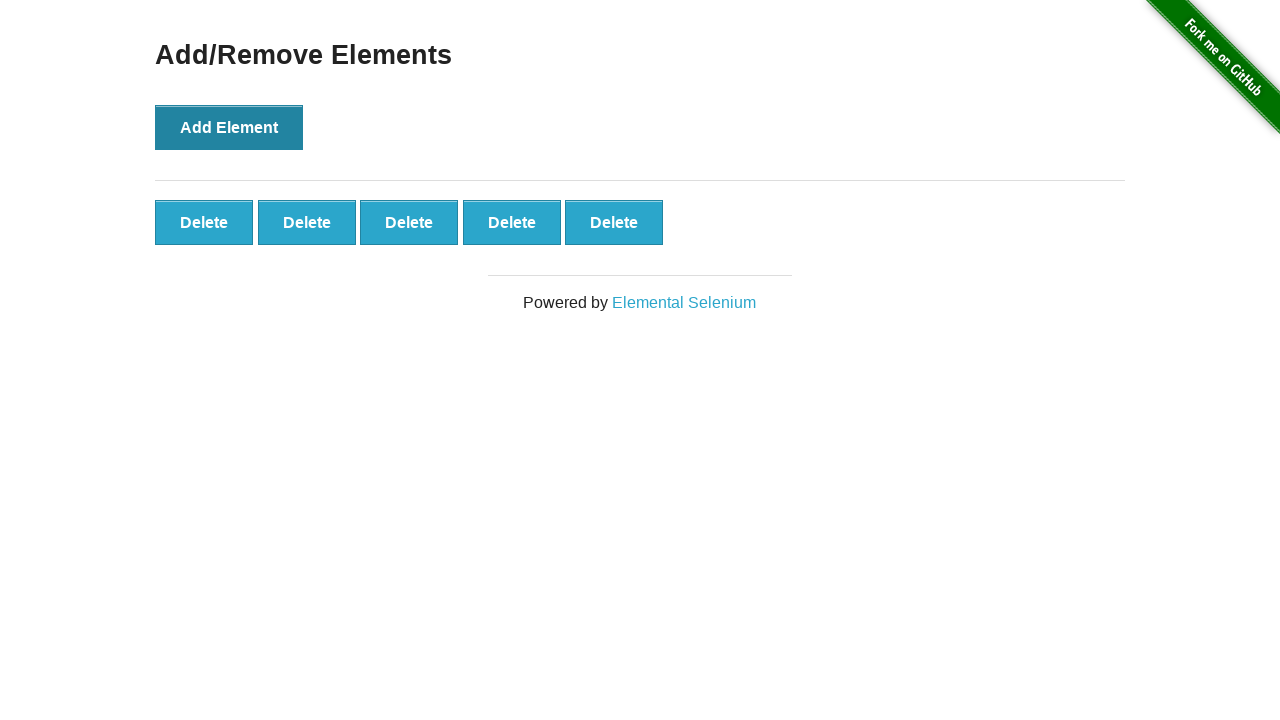

Dynamically added elements appeared on page
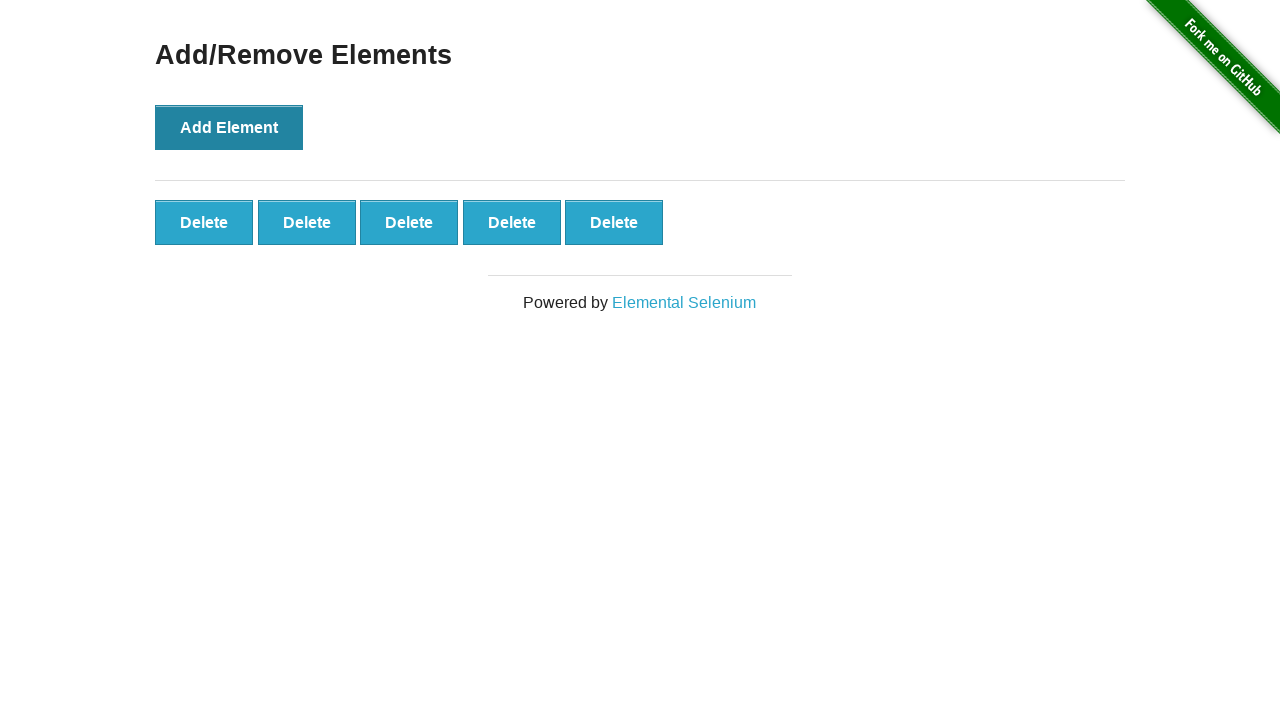

Located all added buttons: 5 found
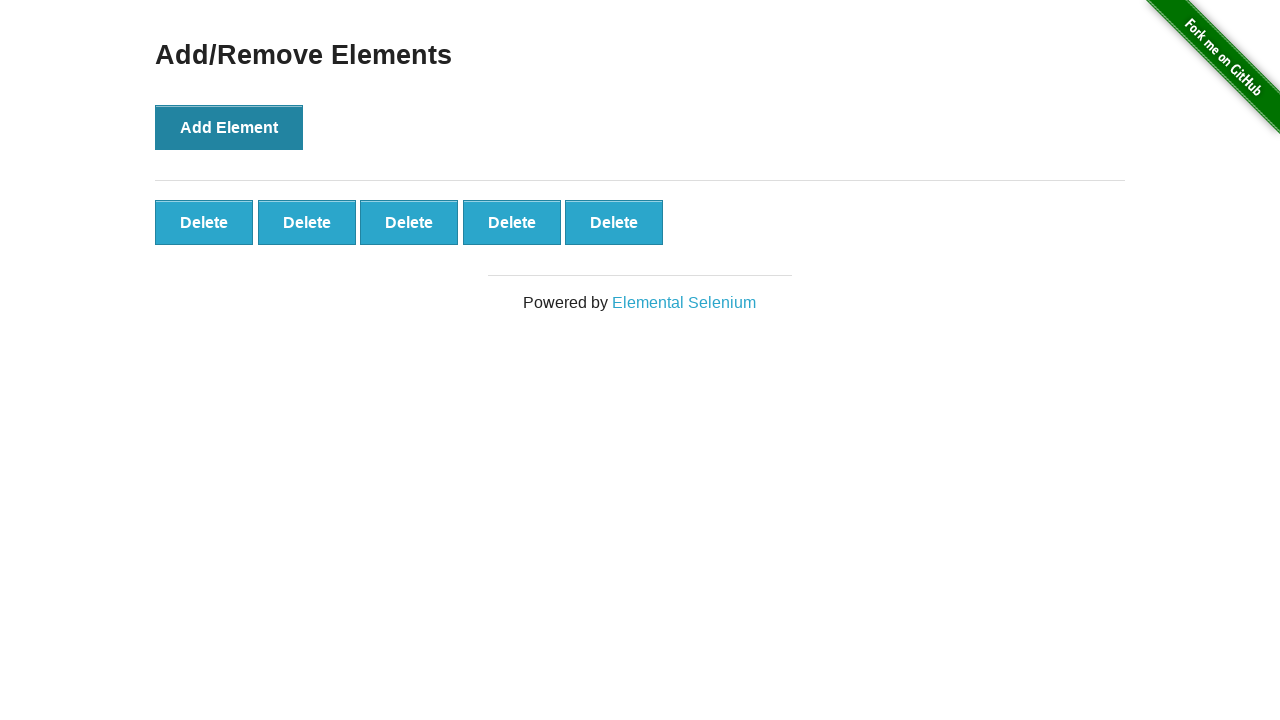

Assertion passed: all 5 dynamically added buttons verified
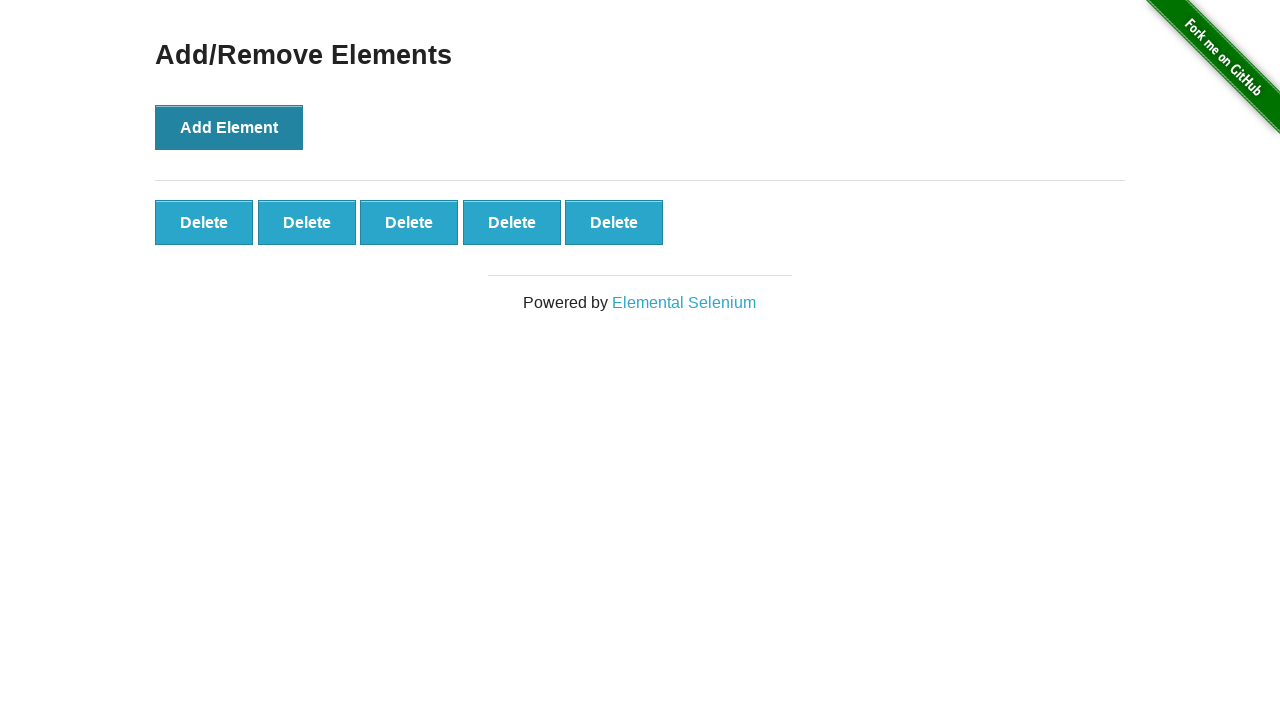

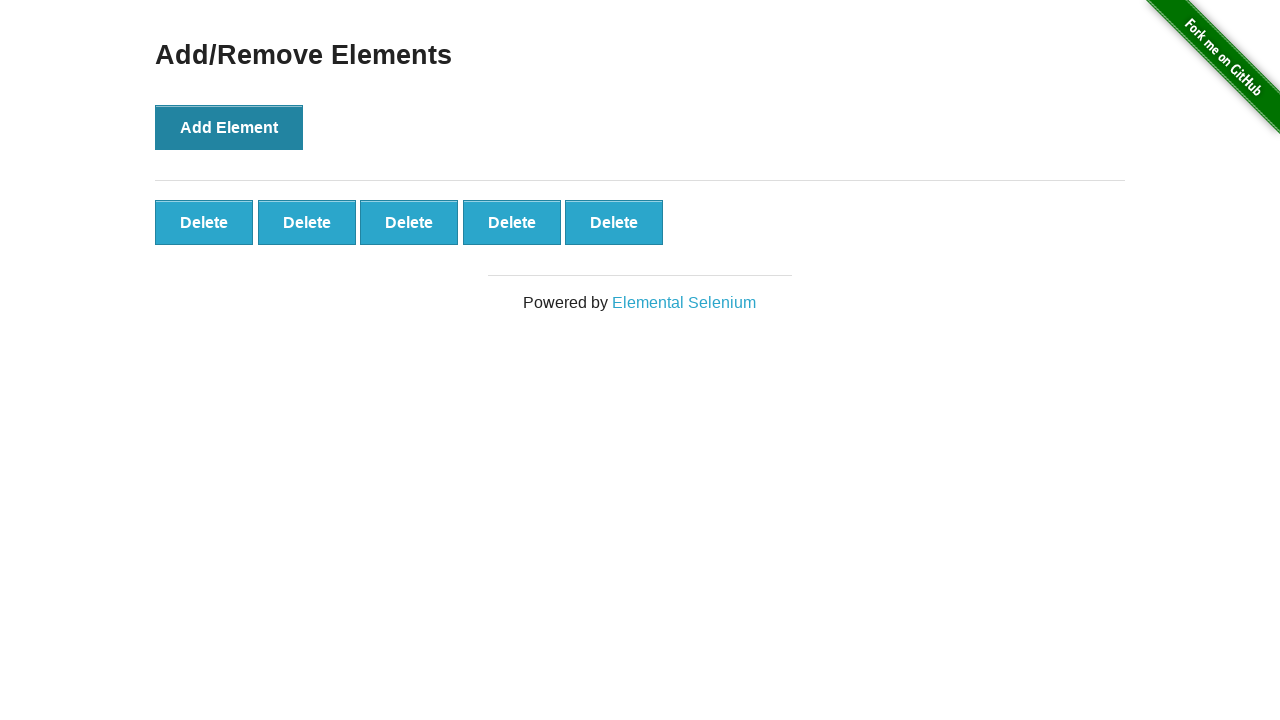